Tests dropdown selection by selecting options using their visible text labels, alternating between Option 1 and Option 2.

Starting URL: https://testcenter.techproeducation.com/index.php?page=dropdown

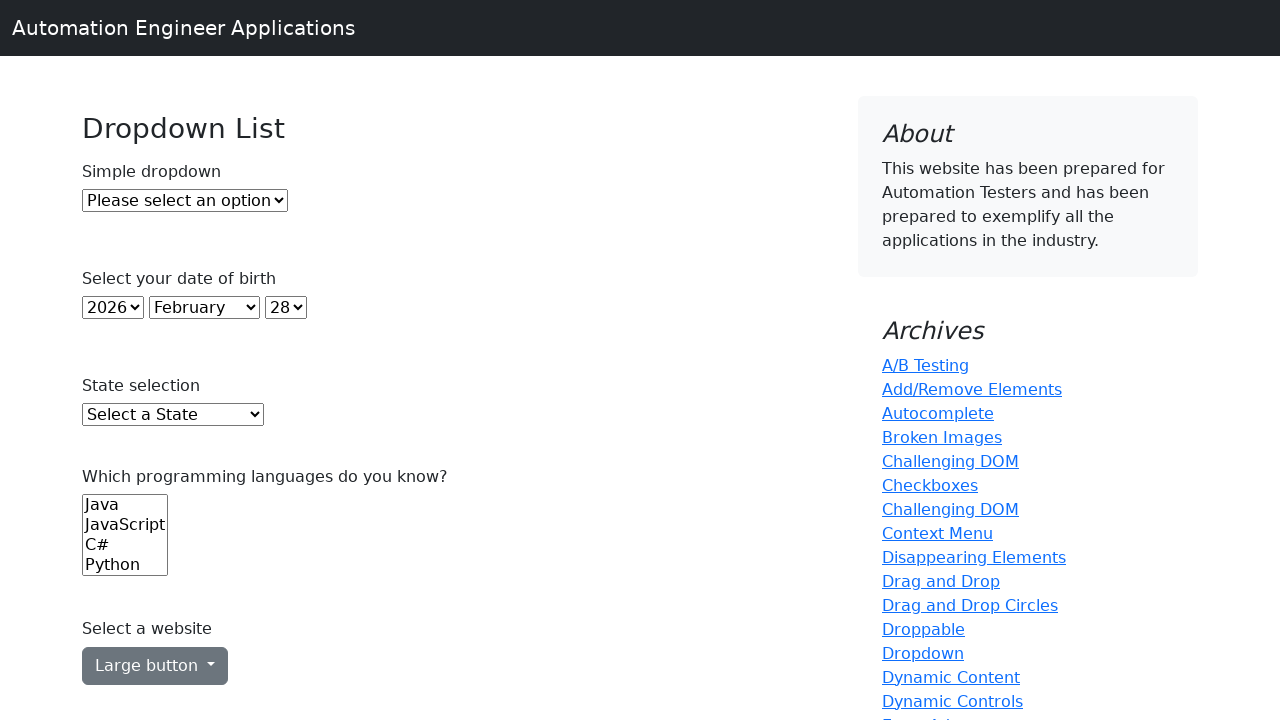

Navigated to dropdown test page
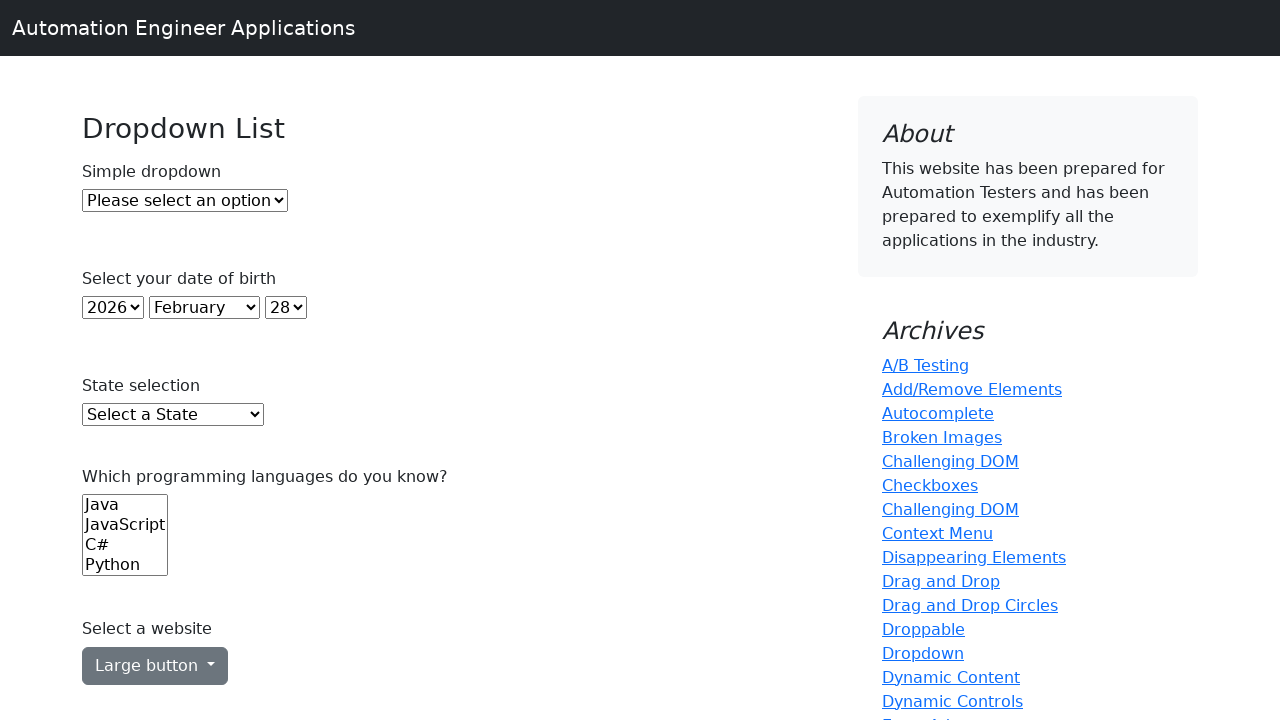

Selected Option 1 by visible text on #dropdown
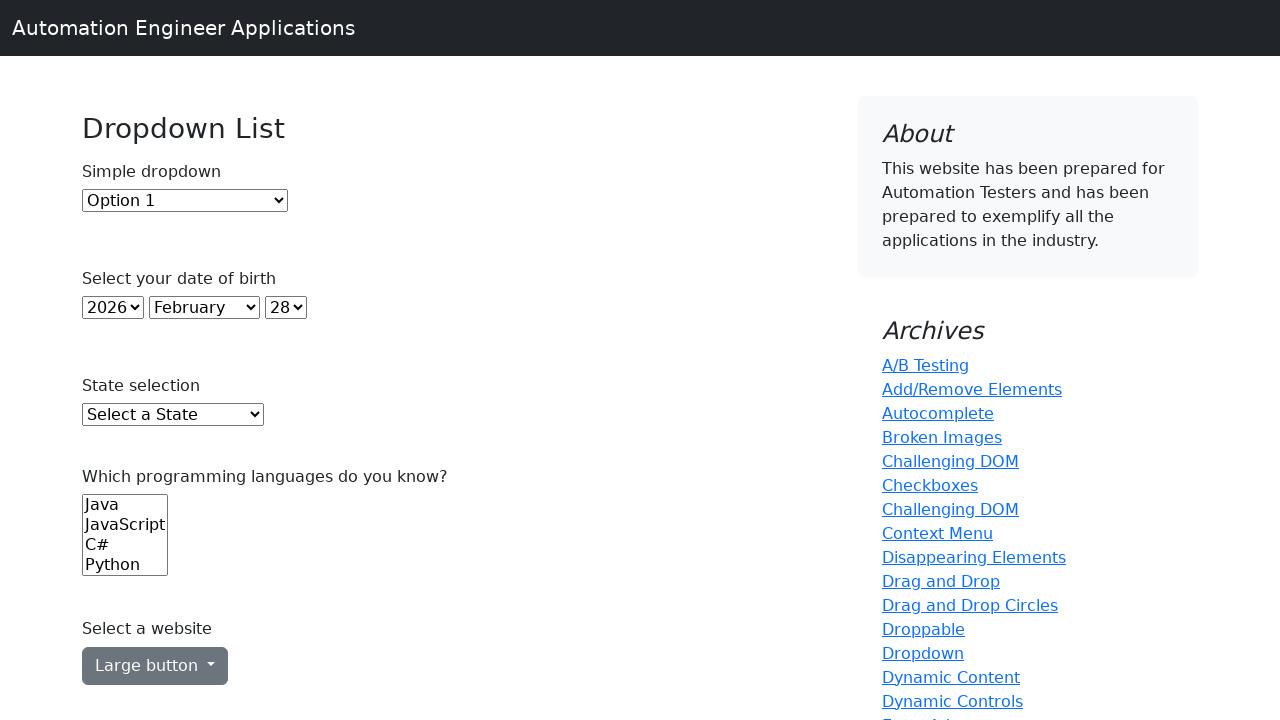

Selected Option 2 by visible text on #dropdown
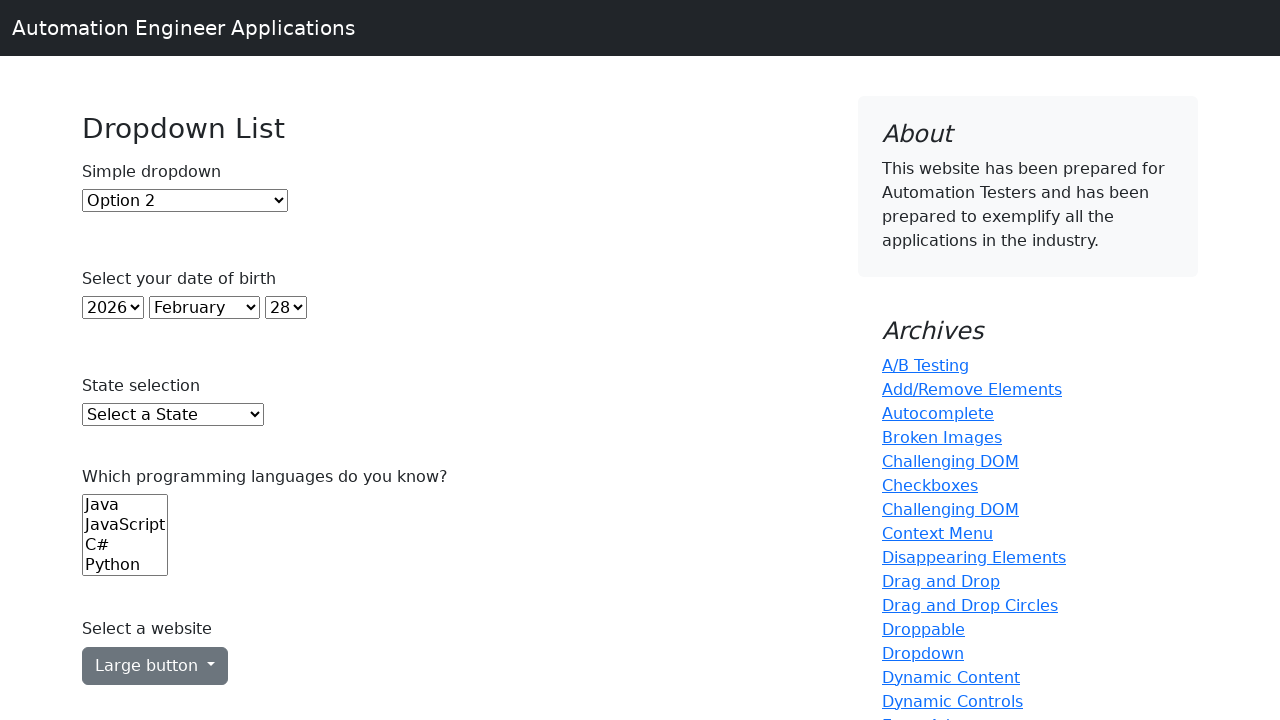

Selected Option 1 by visible text again on #dropdown
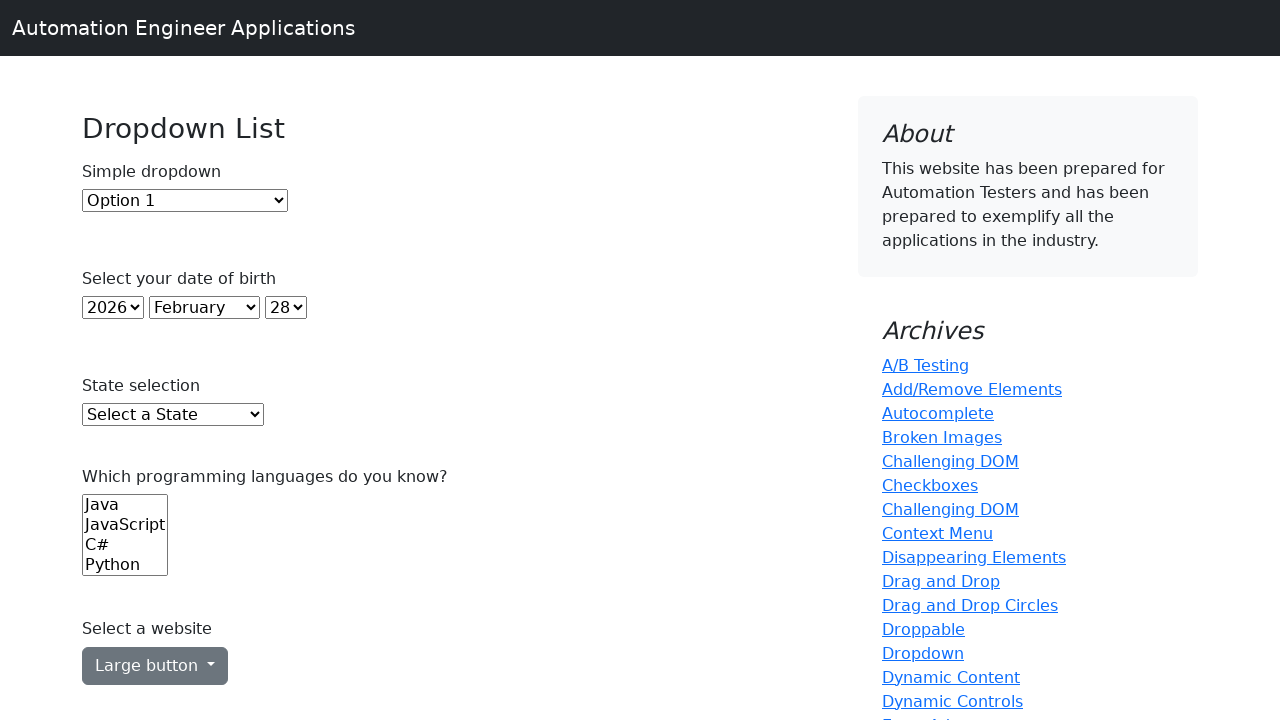

Selected Option 2 by visible text again on #dropdown
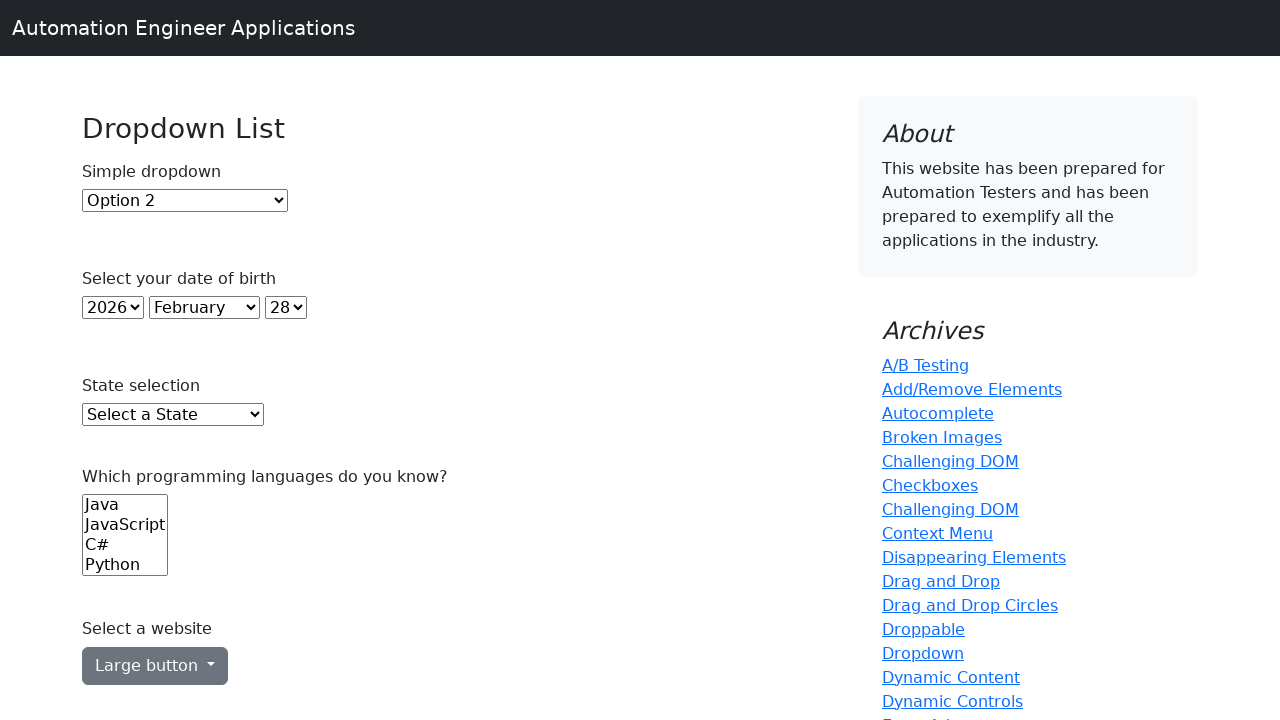

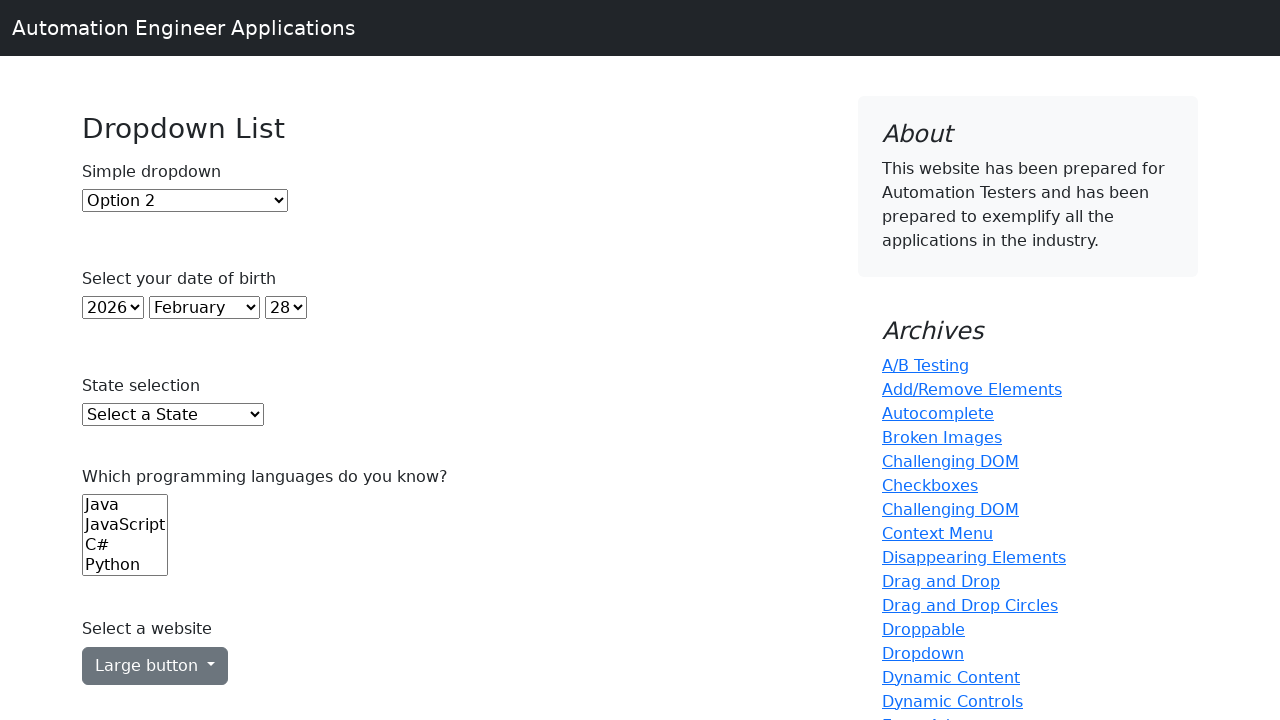